Tests the fullname splitting form's error handling by entering an invalid/empty name and verifying an error message is displayed

Starting URL: https://thaoanhhaa1.github.io/KTPM_Tools/Bai03.html

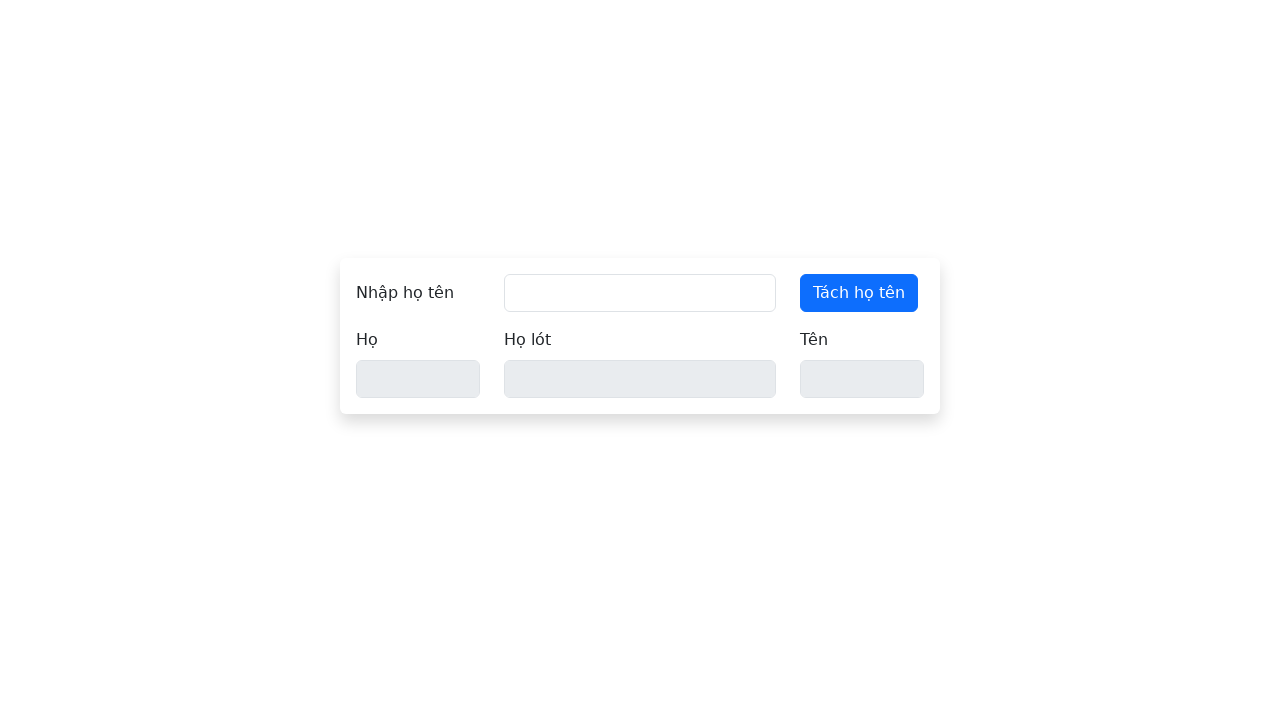

Navigated to fullname splitting form page
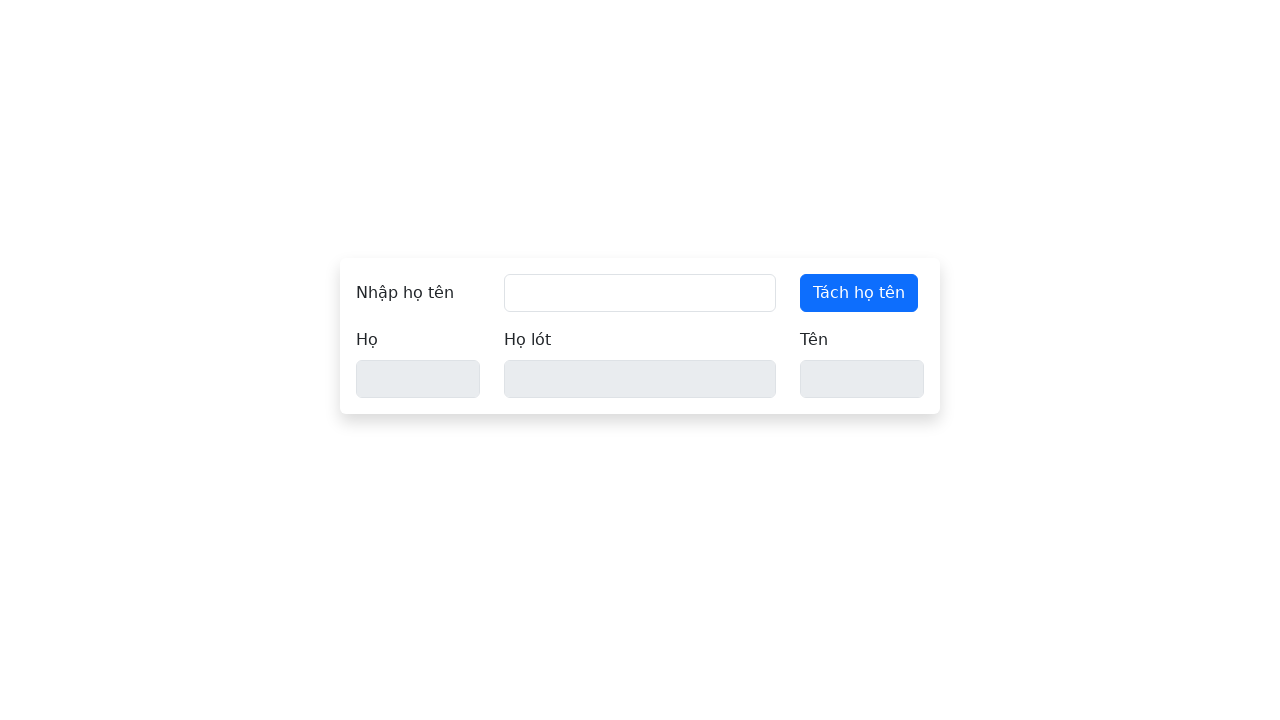

Filled fullname field with empty string on #full-name
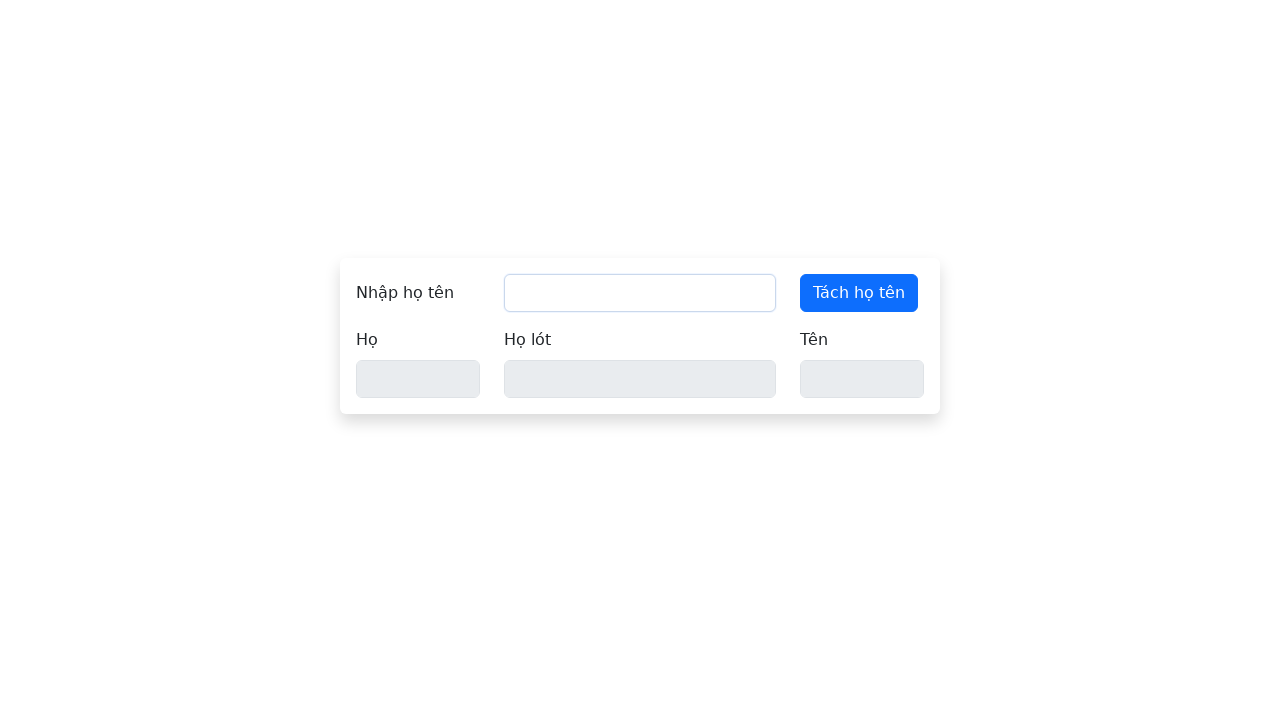

Clicked split button at (859, 293) on button
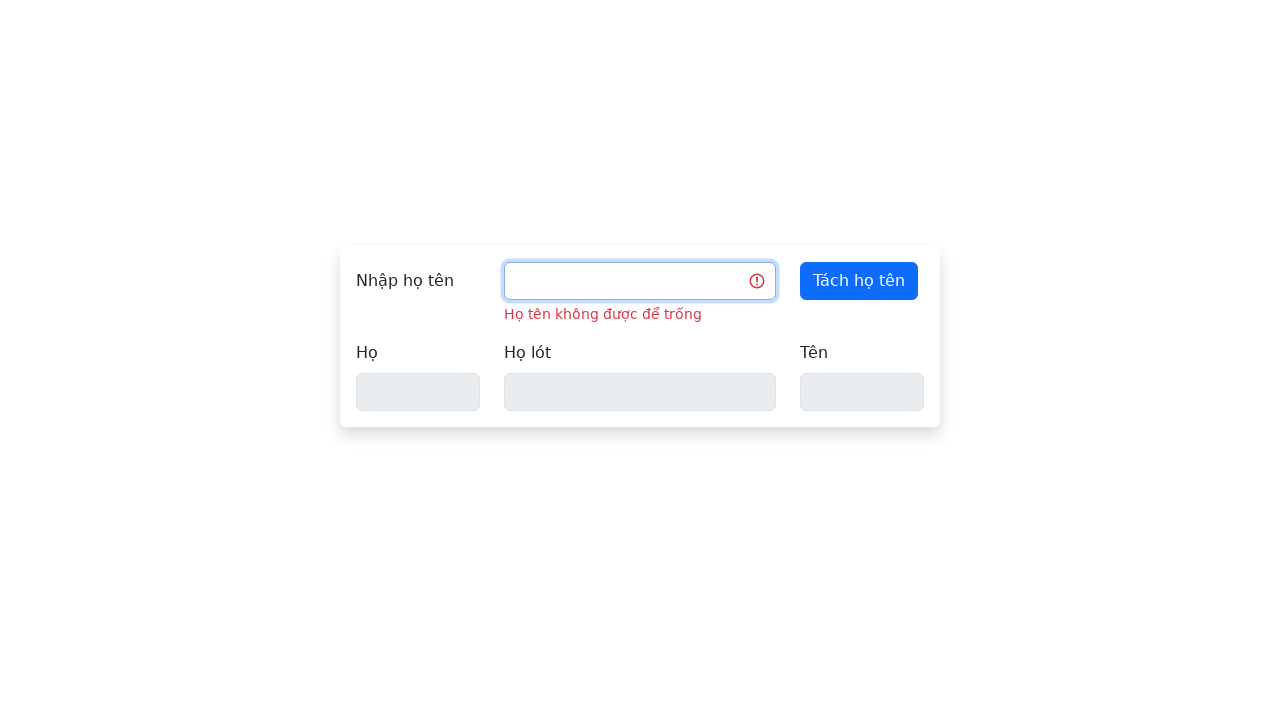

Error message element loaded
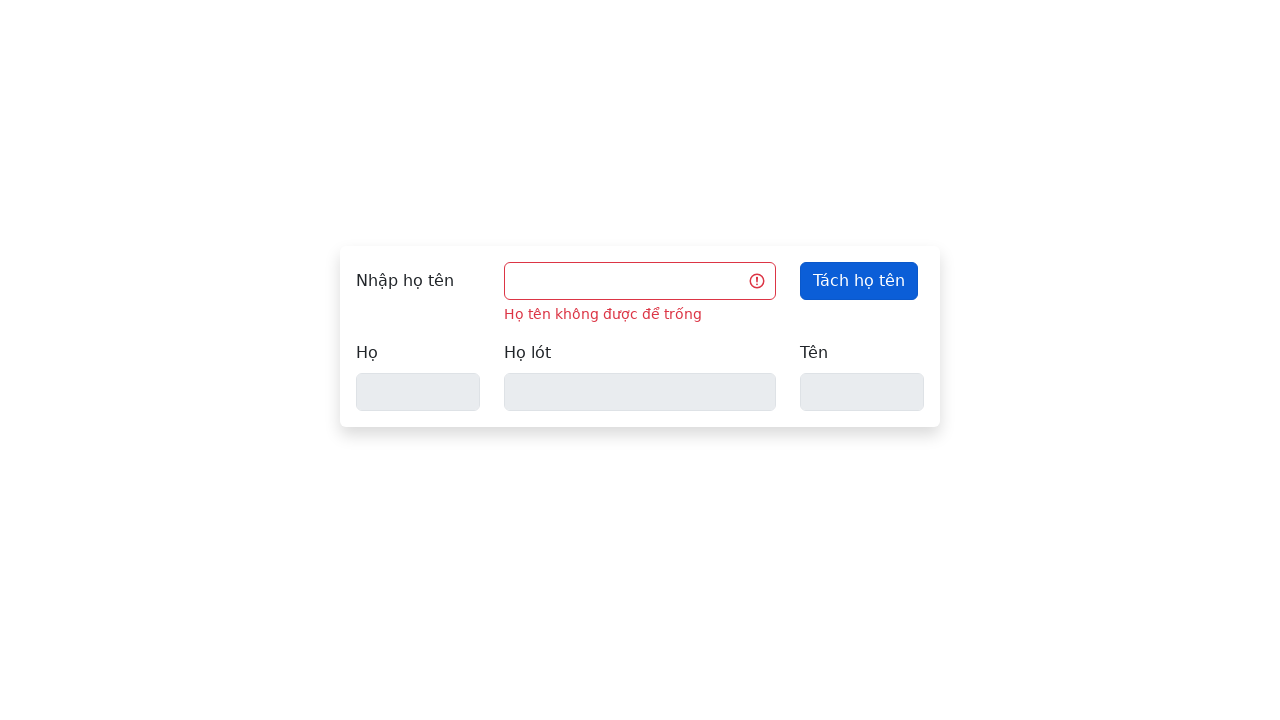

Retrieved error message: 'Họ tên không được để trống'
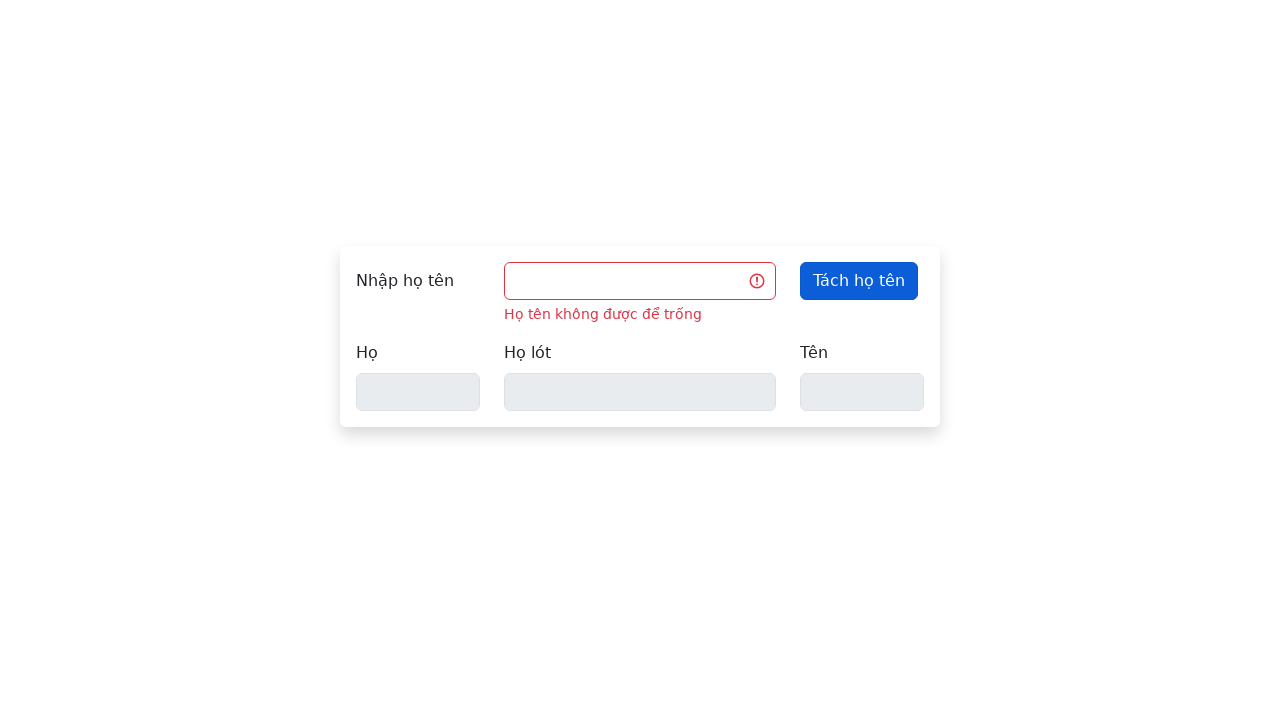

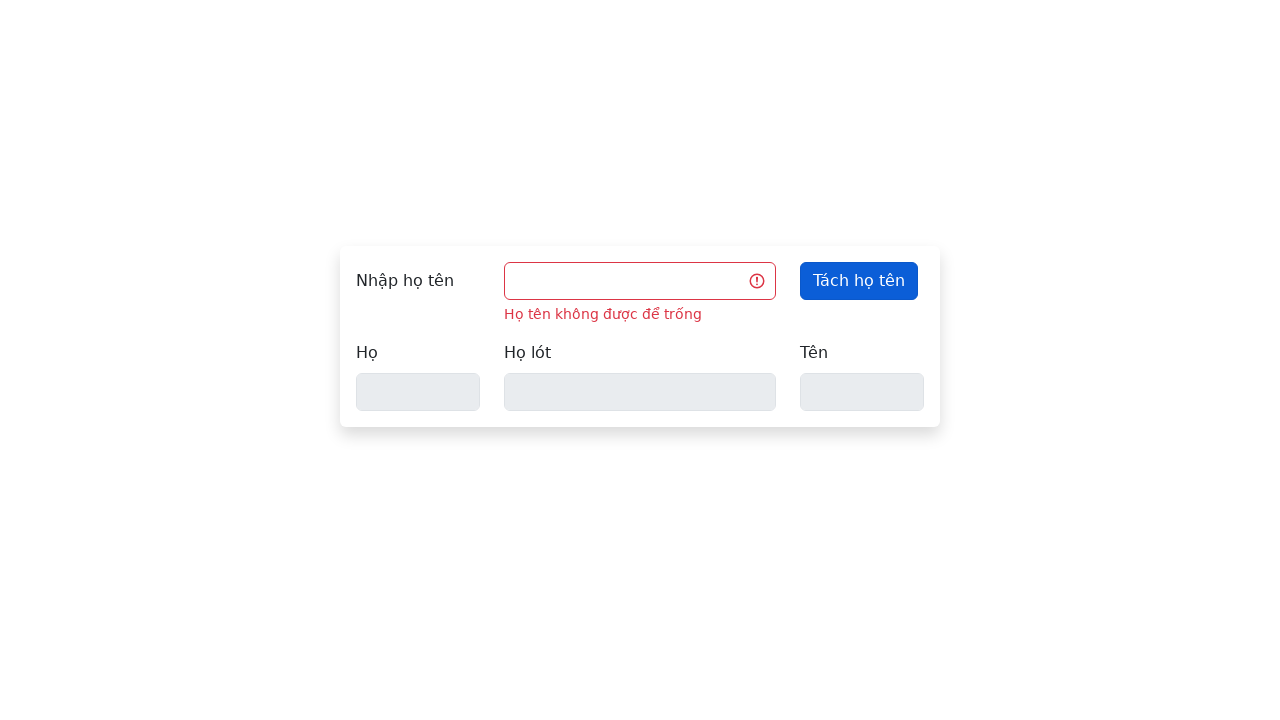